Tests JavaScript execution capabilities by clicking a link via JavaScript, then finding an element by link text and clicking it via JavaScript.

Starting URL: https://the-internet.herokuapp.com/

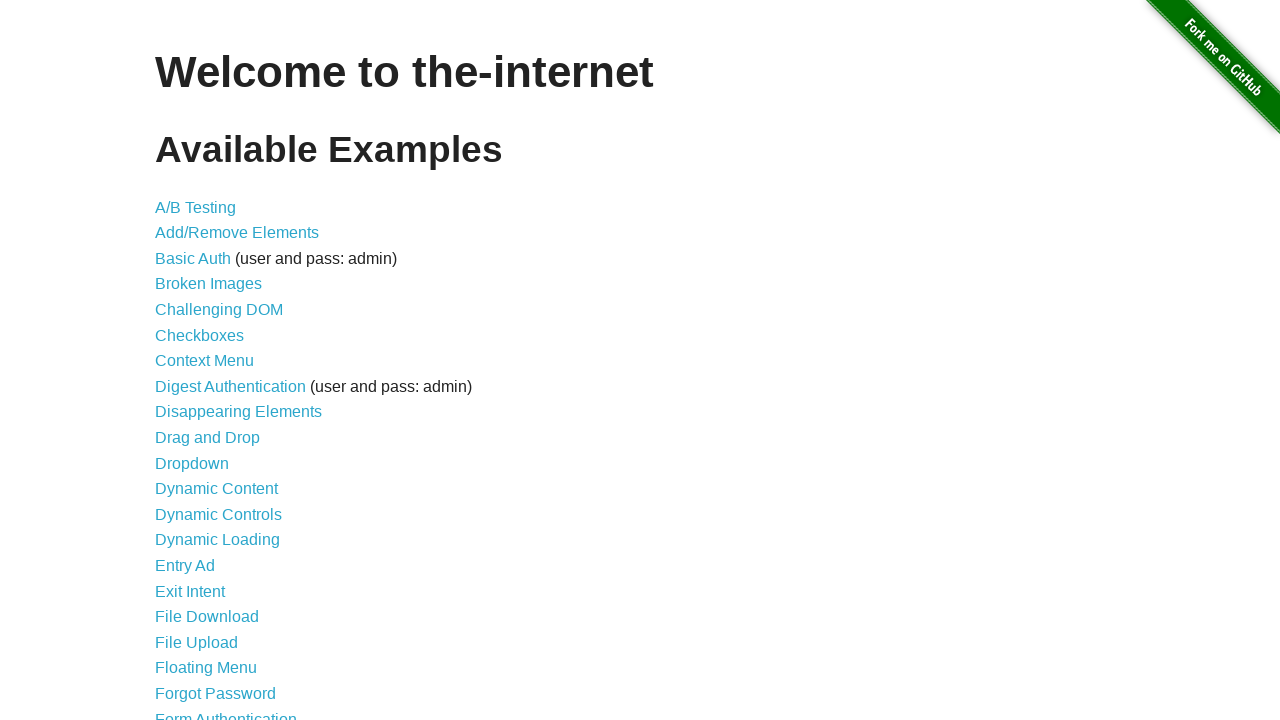

Executed JavaScript to click the first link in the content list
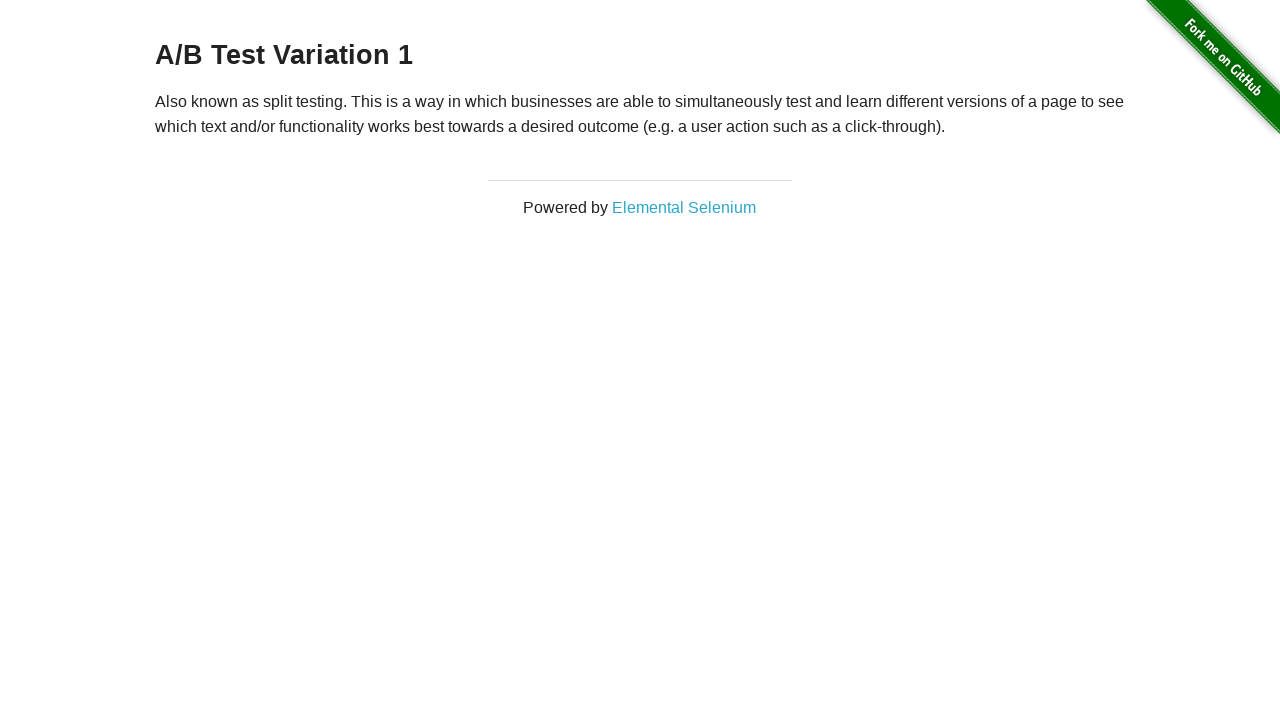

Waited for 'Elemental Selenium' link to appear
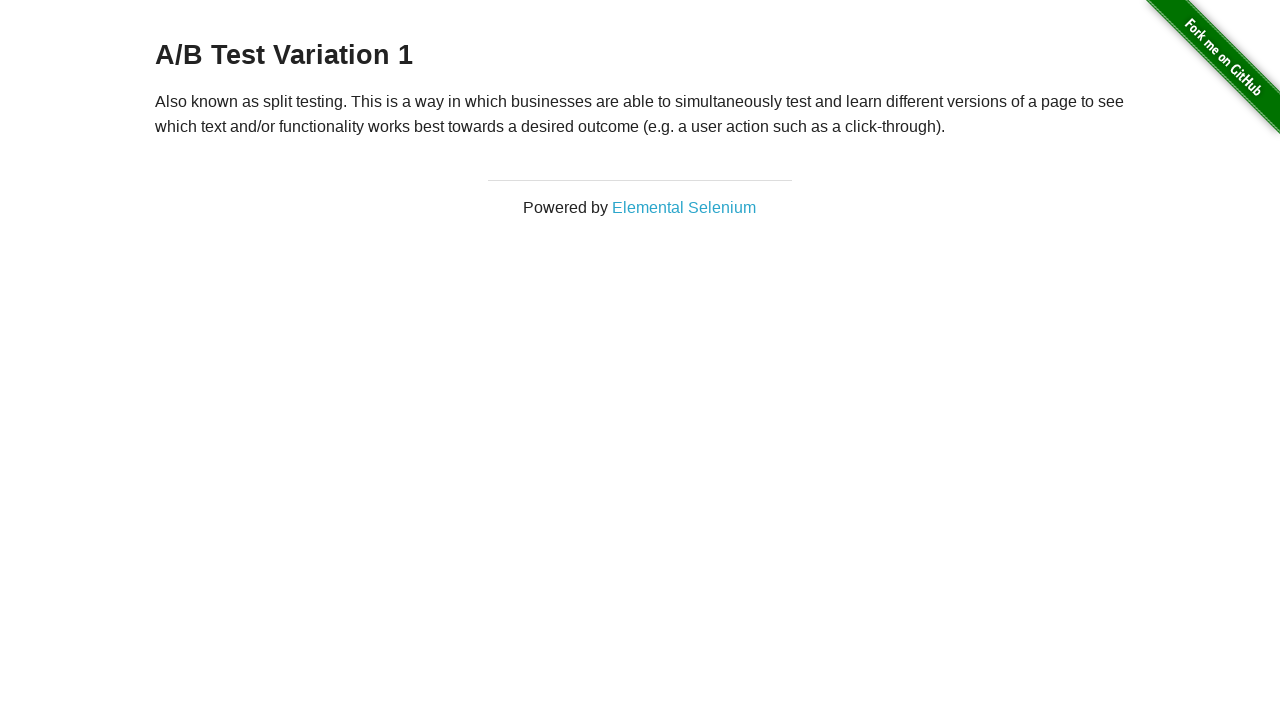

Located the 'Elemental Selenium' link element
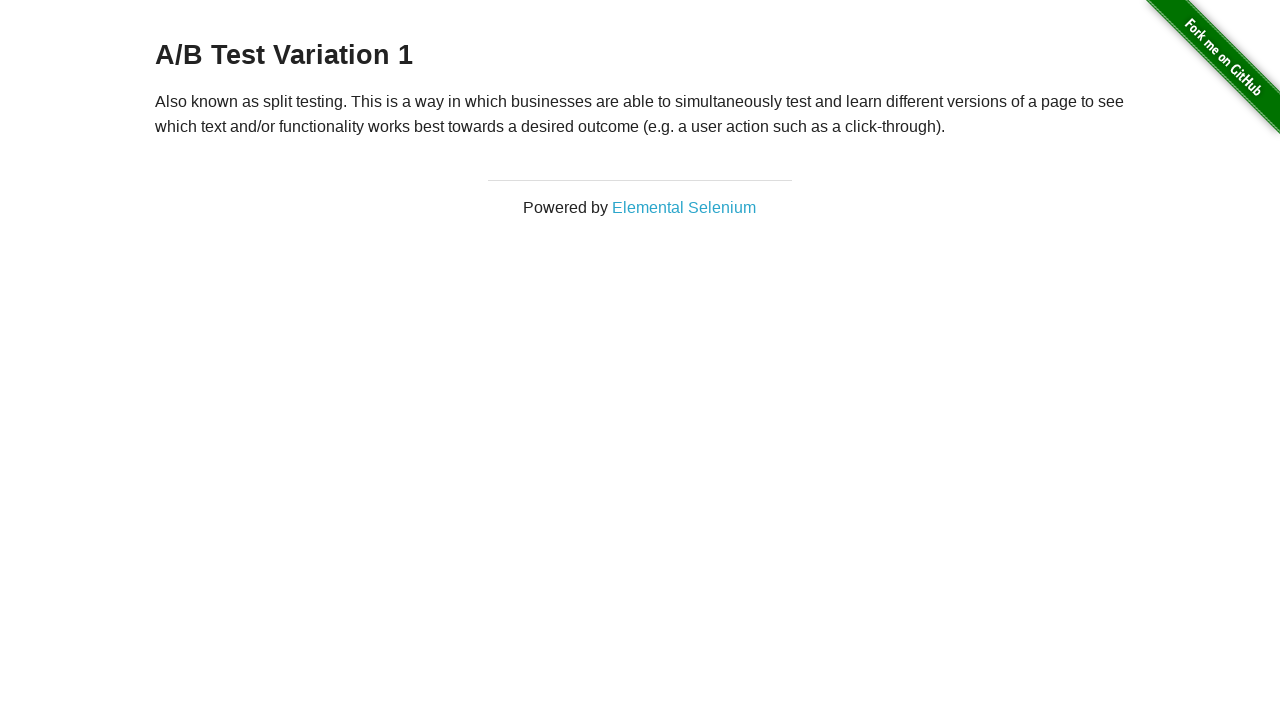

Executed JavaScript to click the 'Elemental Selenium' link
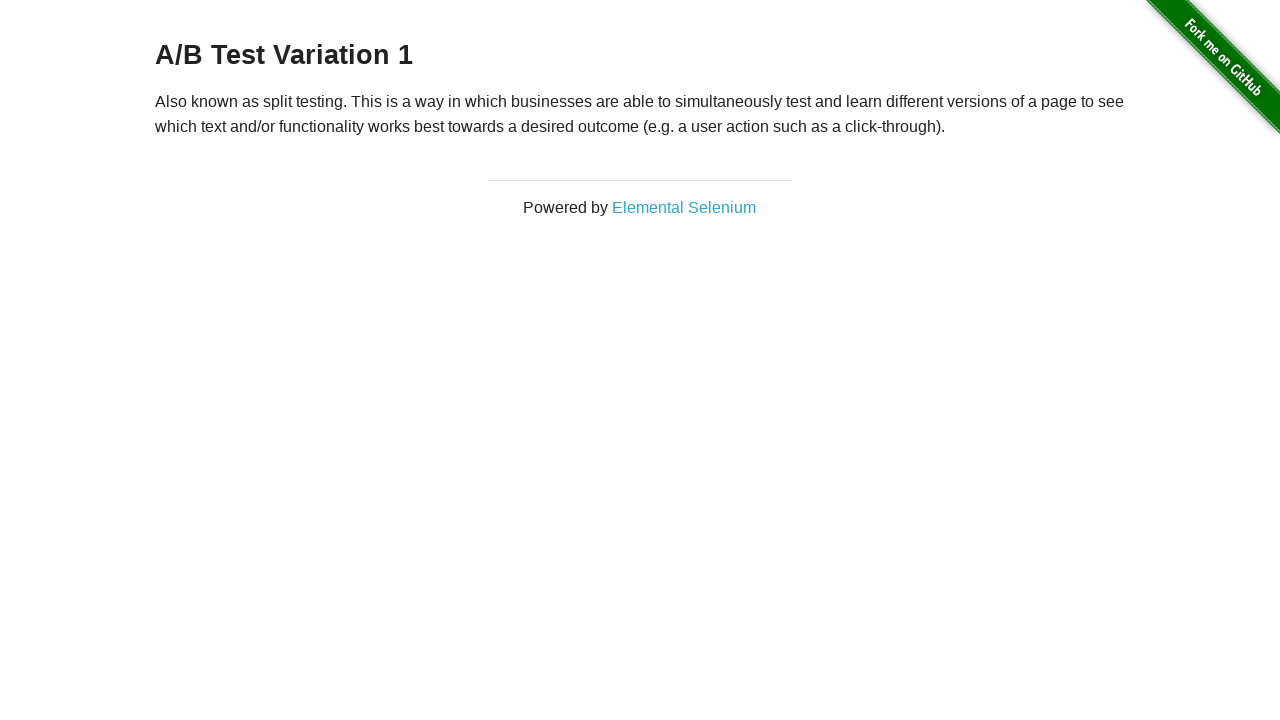

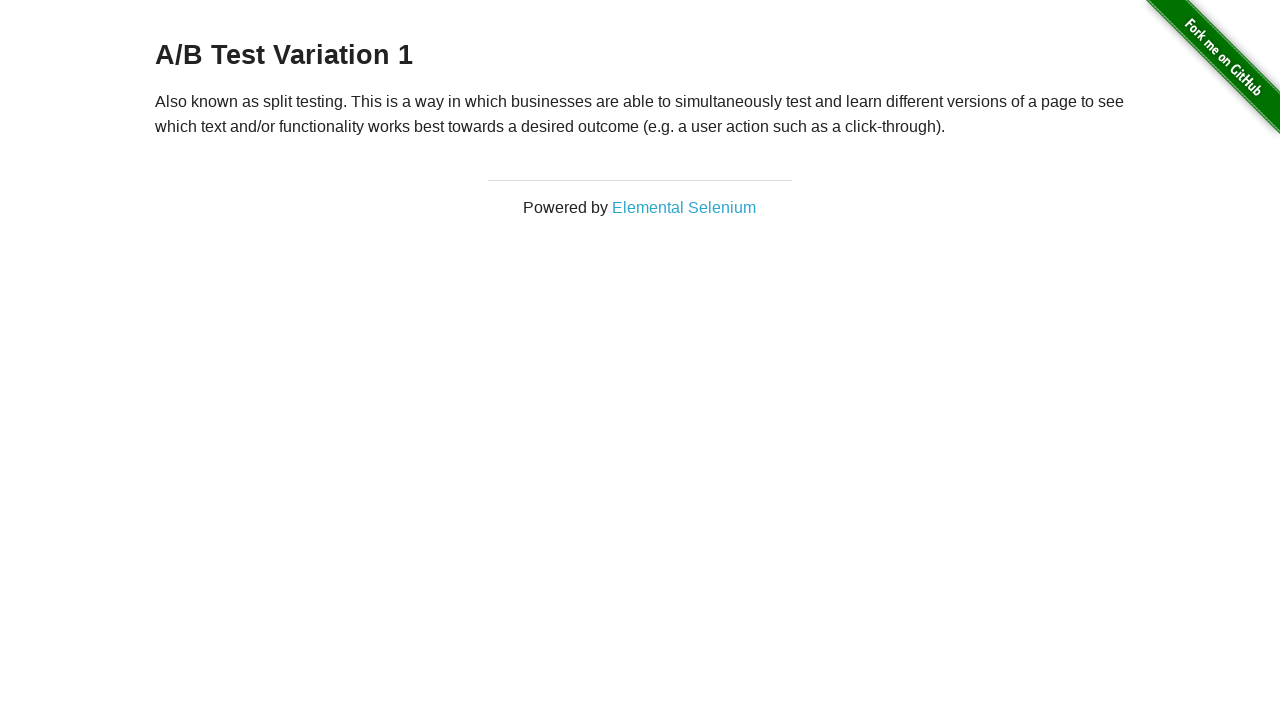